Tests clicking a button identified by its CSS class on a UI testing playground page

Starting URL: http://uitestingplayground.com/classattr

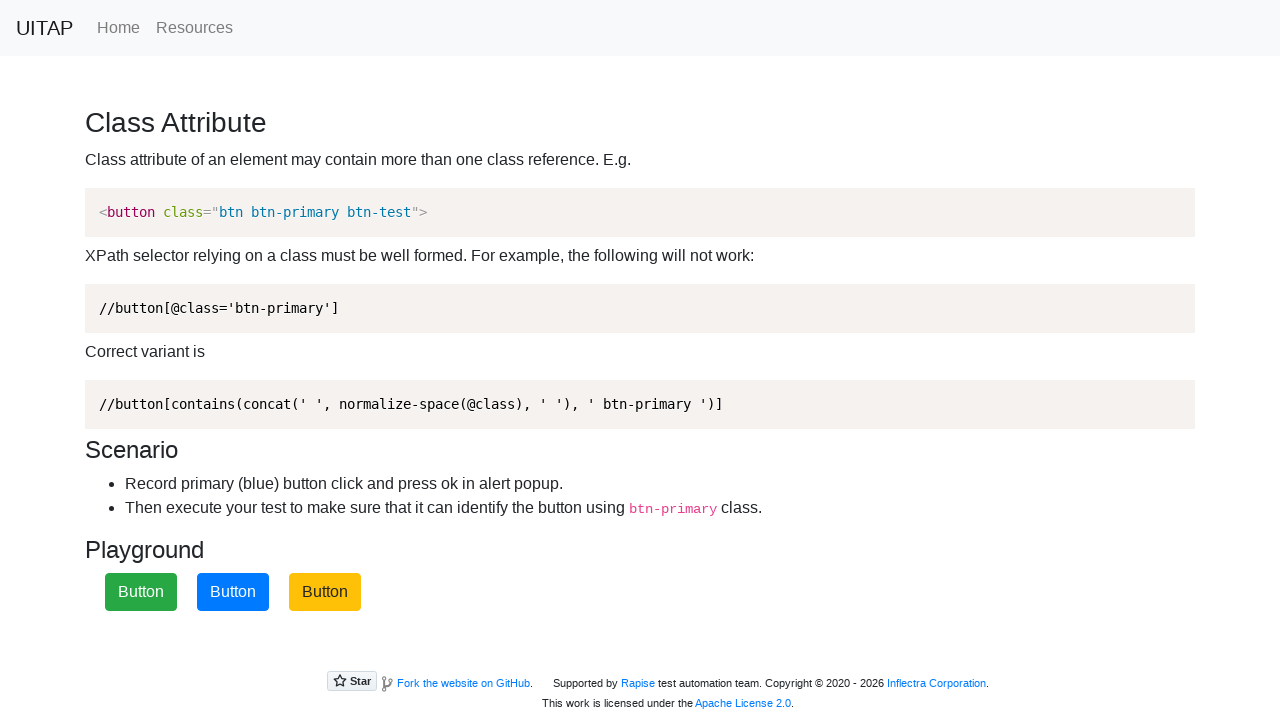

Navigated to UI testing playground page with class attribute button
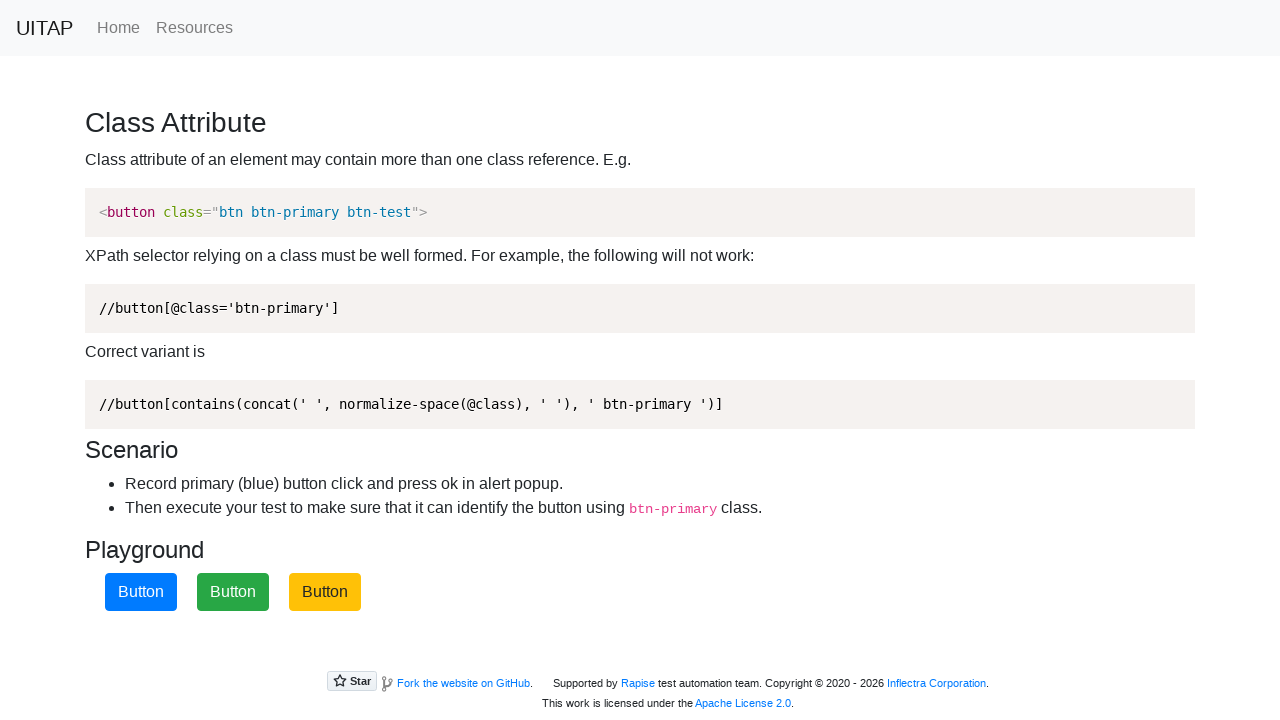

Clicked the blue button identified by CSS class .btn-primary at (141, 592) on .btn-primary
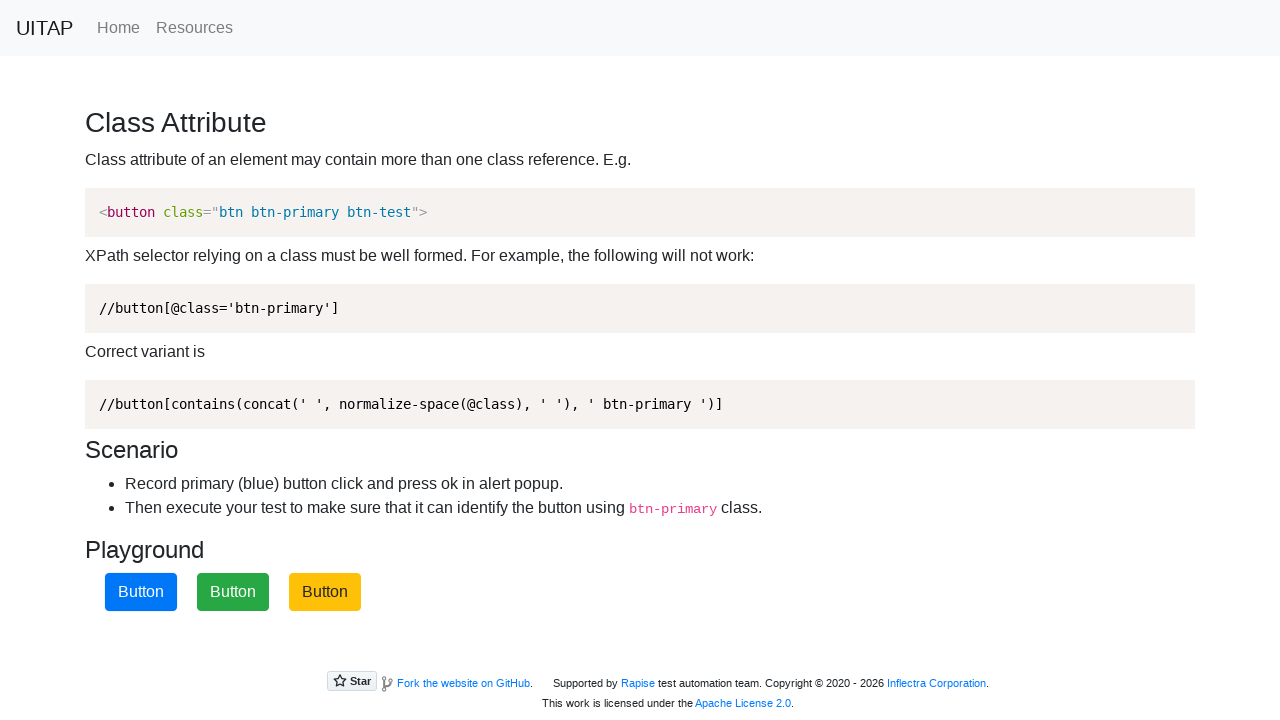

Set up dialog handler to accept any alert dialogs
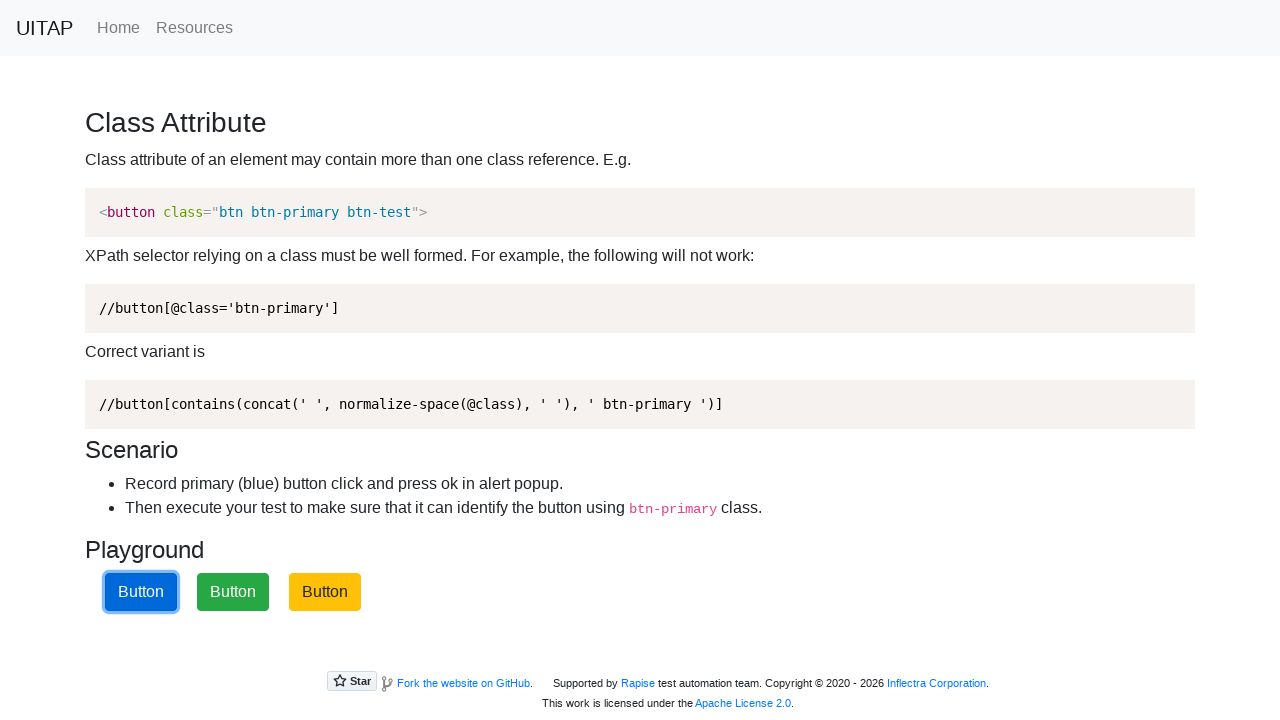

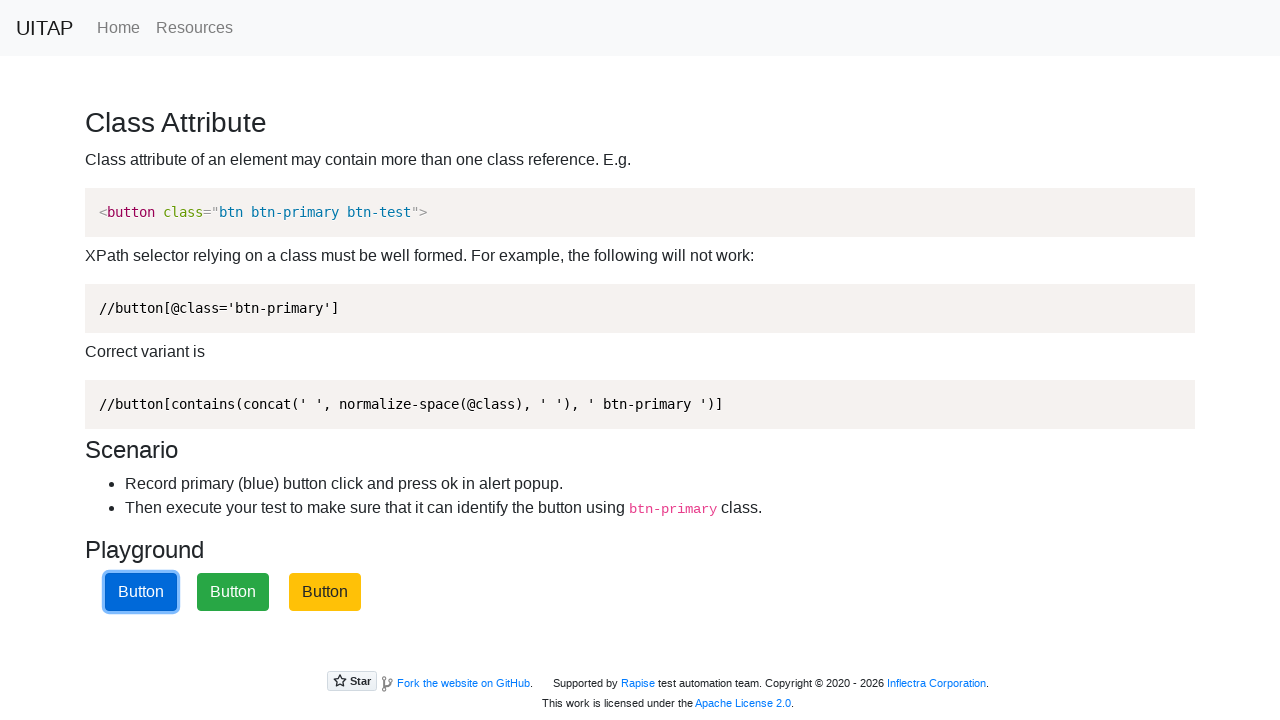